Tests JavaScript prompt alert handling by clicking a button to trigger a prompt, entering text into the prompt, and accepting it.

Starting URL: https://the-internet.herokuapp.com/javascript_alerts

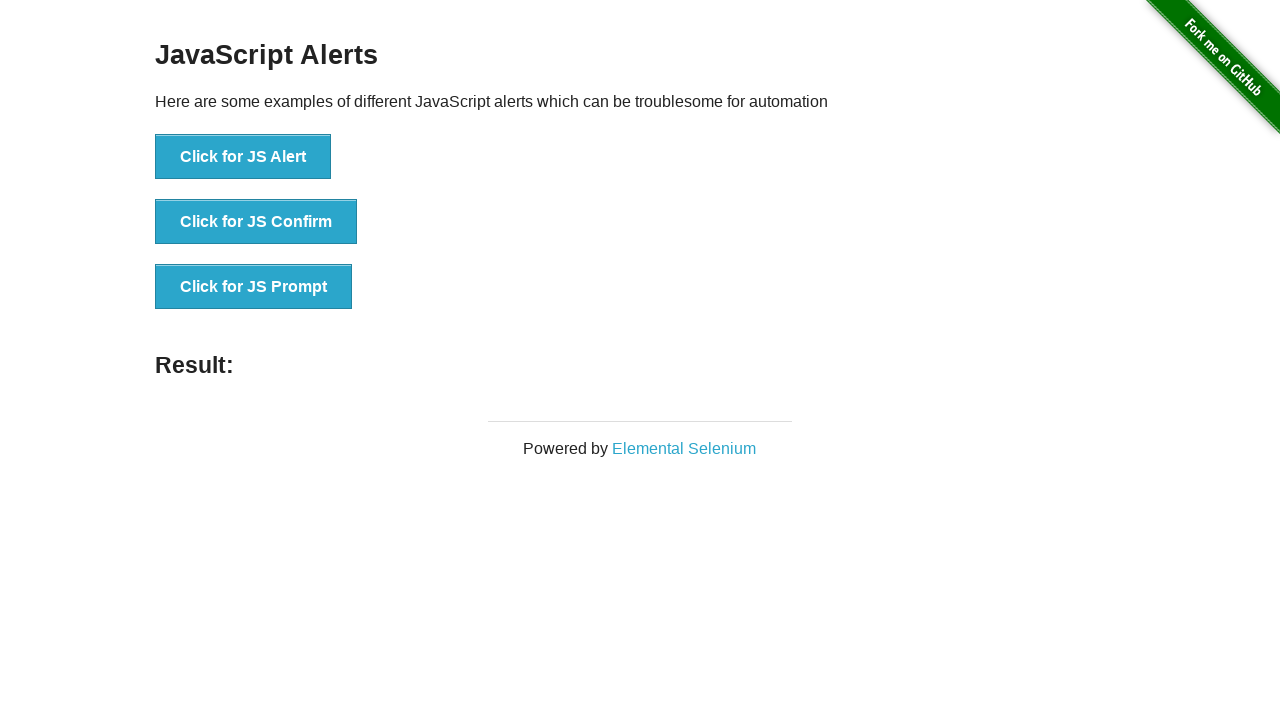

Clicked 'Click for JS Prompt' button to trigger JavaScript prompt alert at (254, 287) on button:text('Click for JS Prompt')
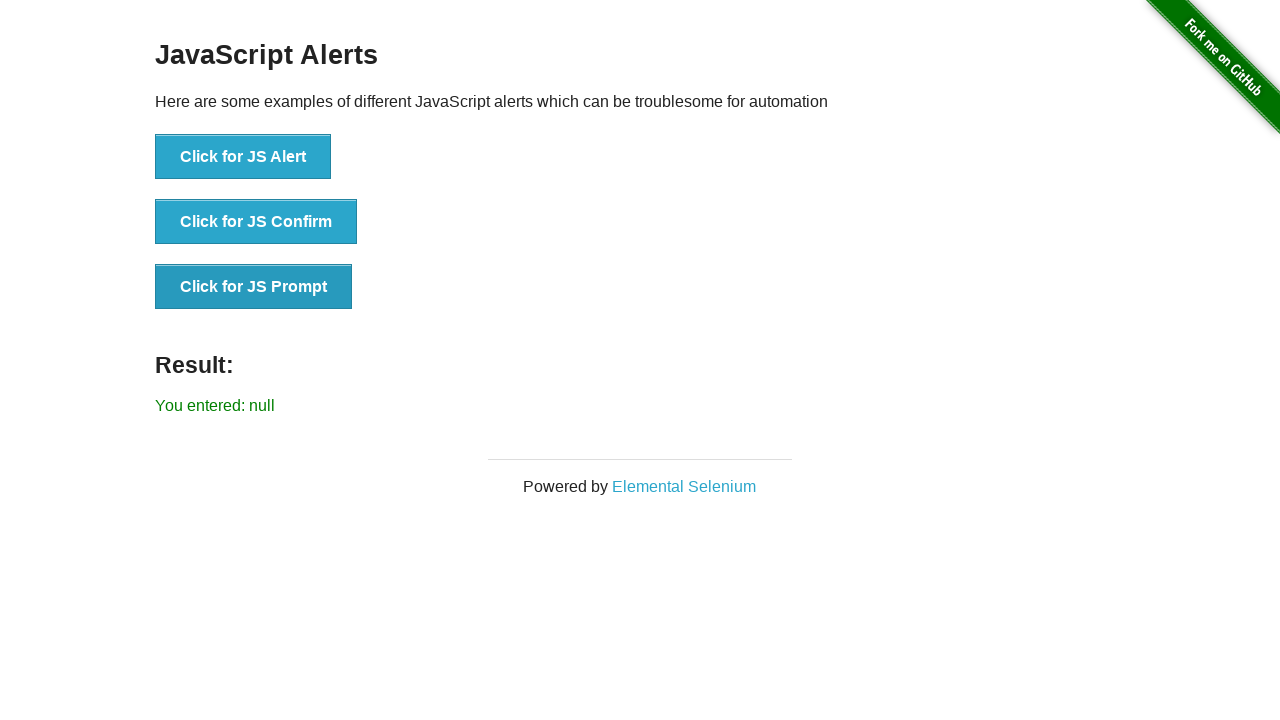

Set up dialog event handler to accept prompt with text 'sim'
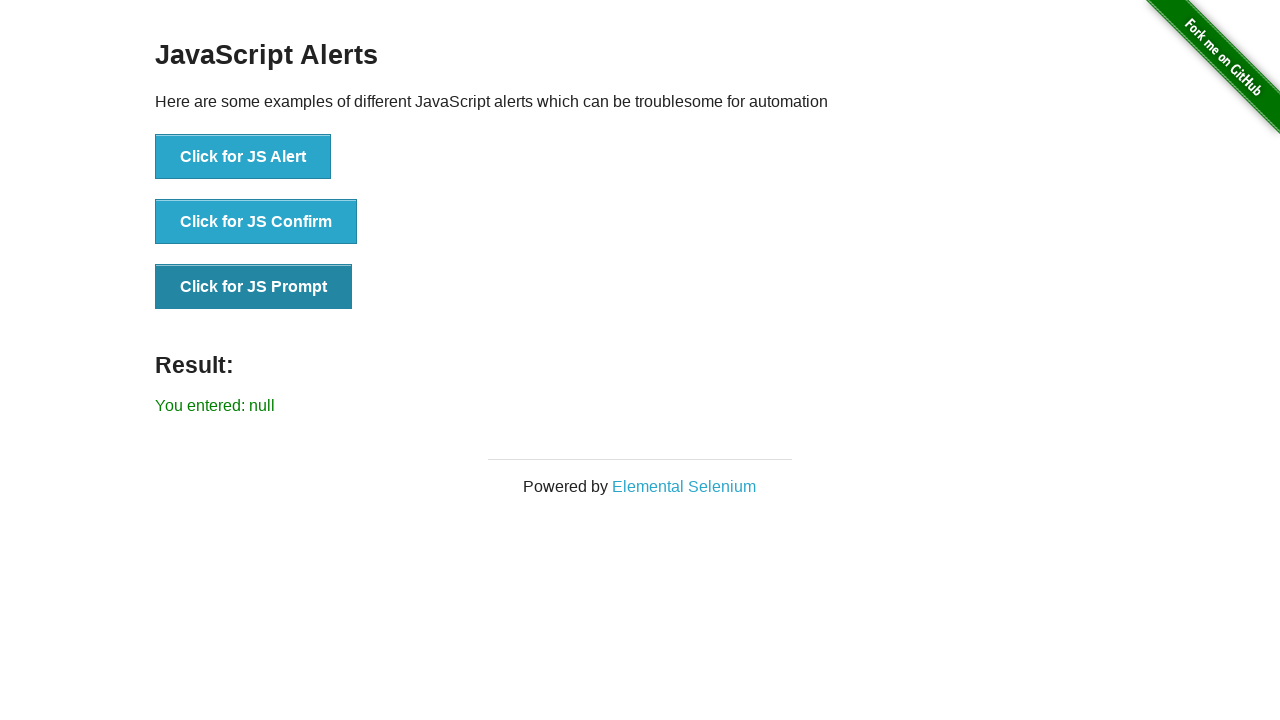

Re-clicked 'Click for JS Prompt' button with dialog handler active at (254, 287) on button:text('Click for JS Prompt')
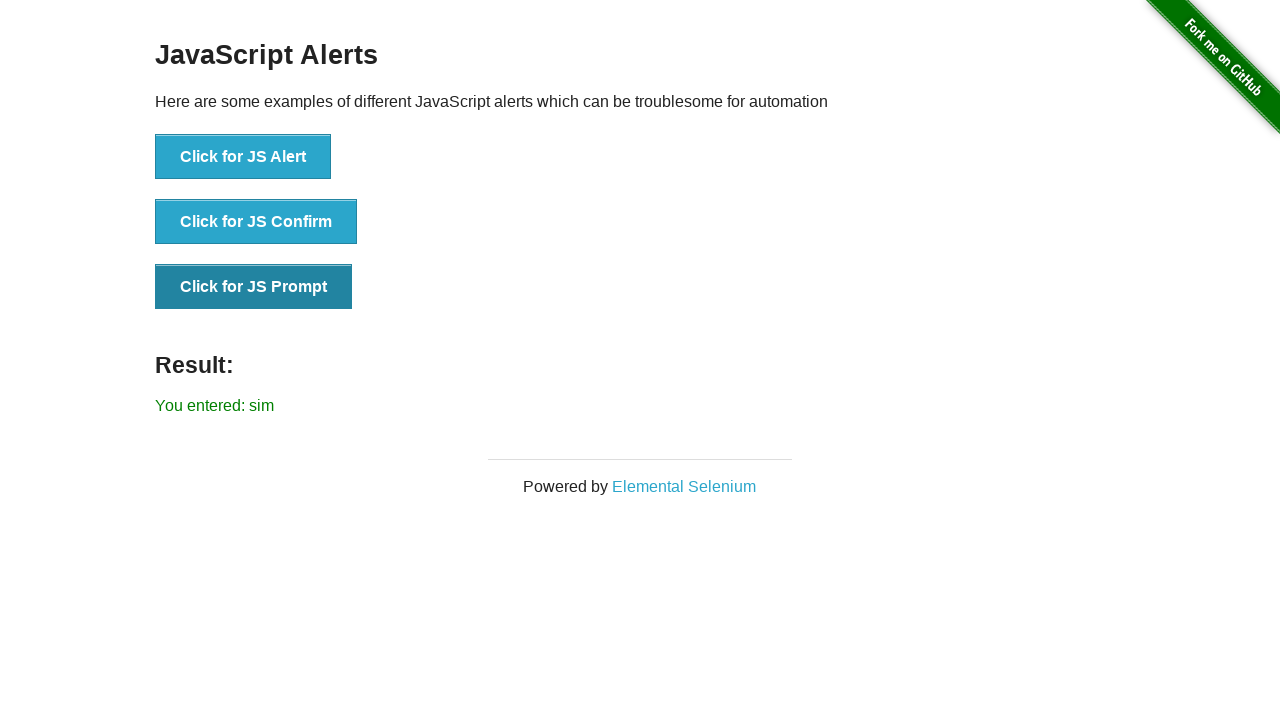

Result element appeared after accepting prompt
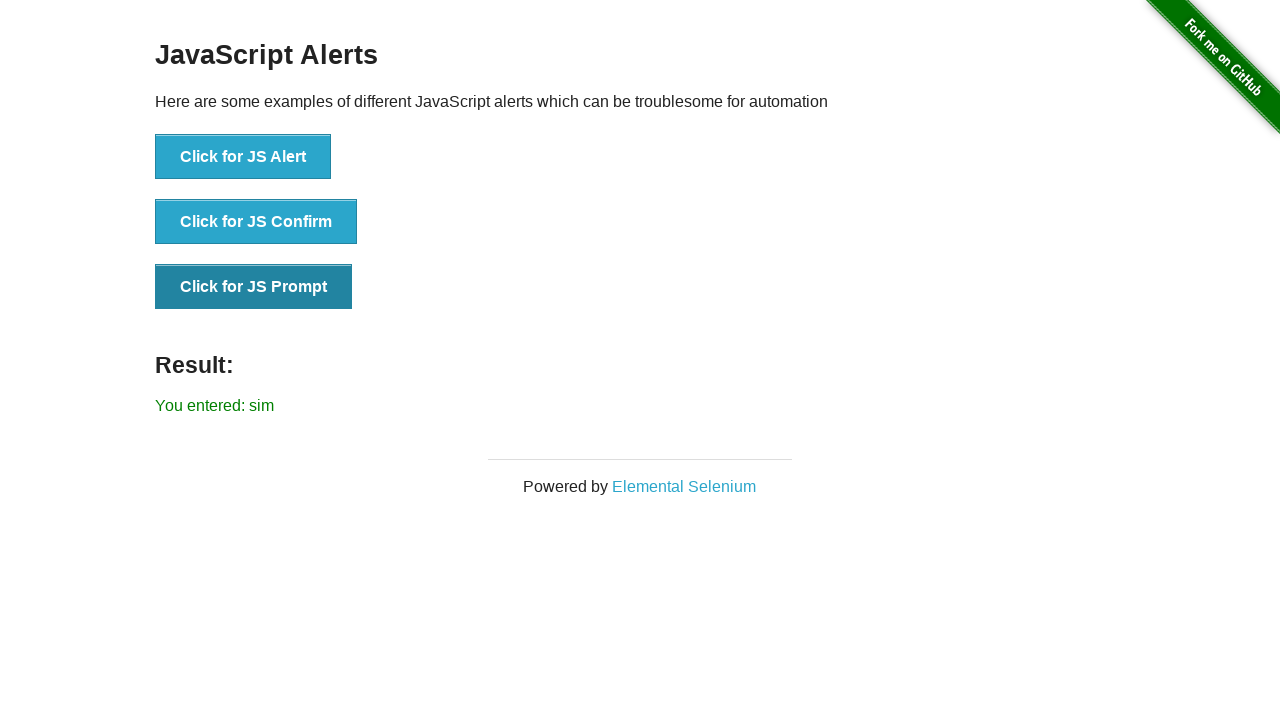

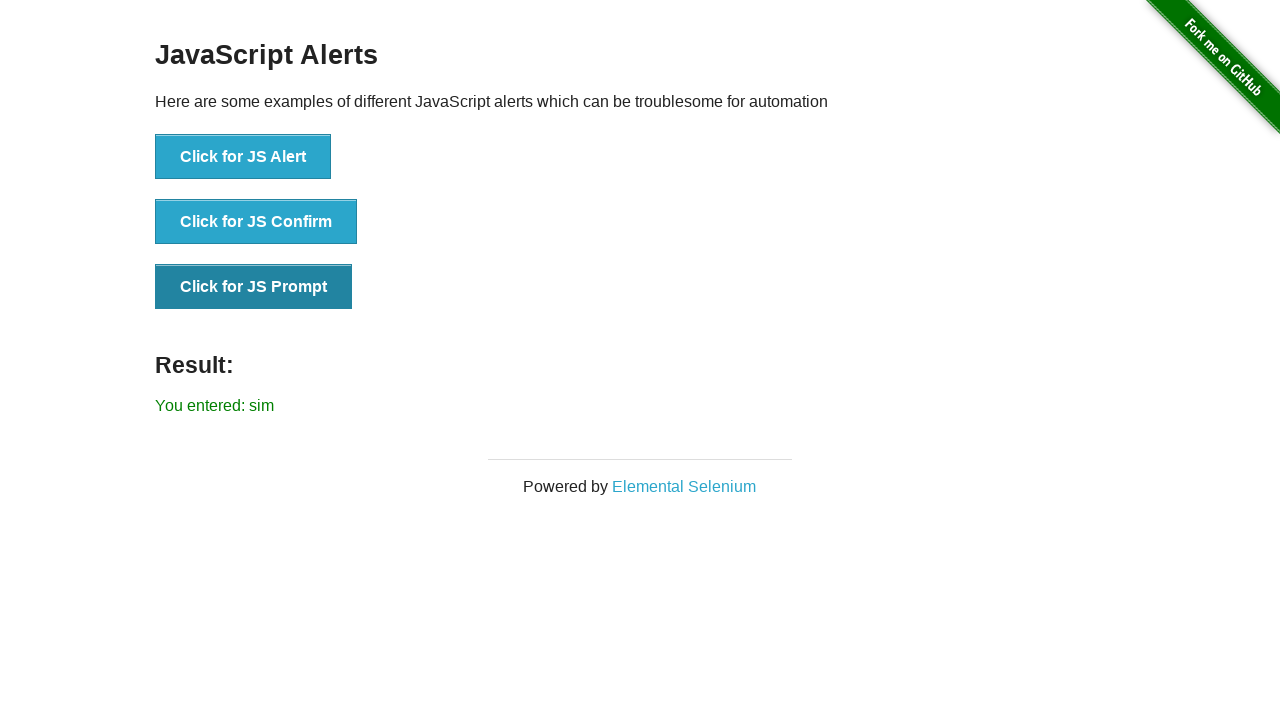